Tests accordion widget functionality by clicking on different sections to expand them and verifying the panel content is displayed, then collapsing a section.

Starting URL: https://demo.automationtesting.in/Accordion.html

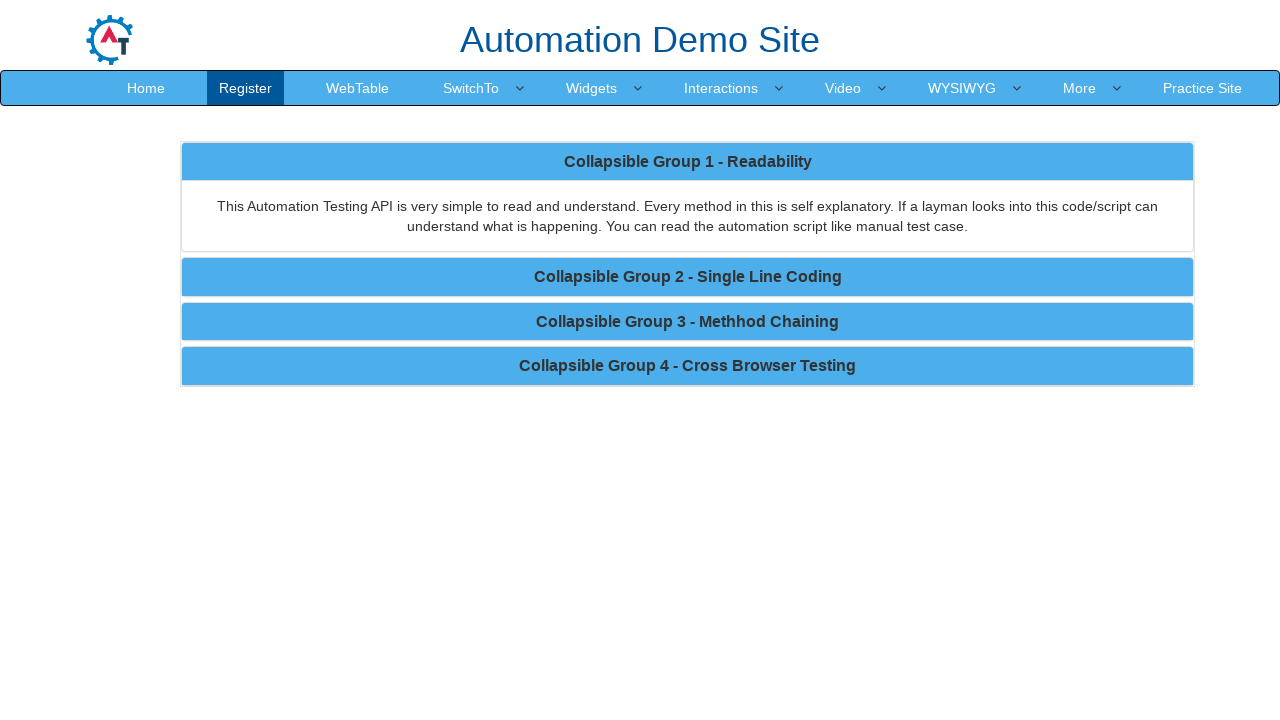

Waited for Section 1 panel to be present in DOM
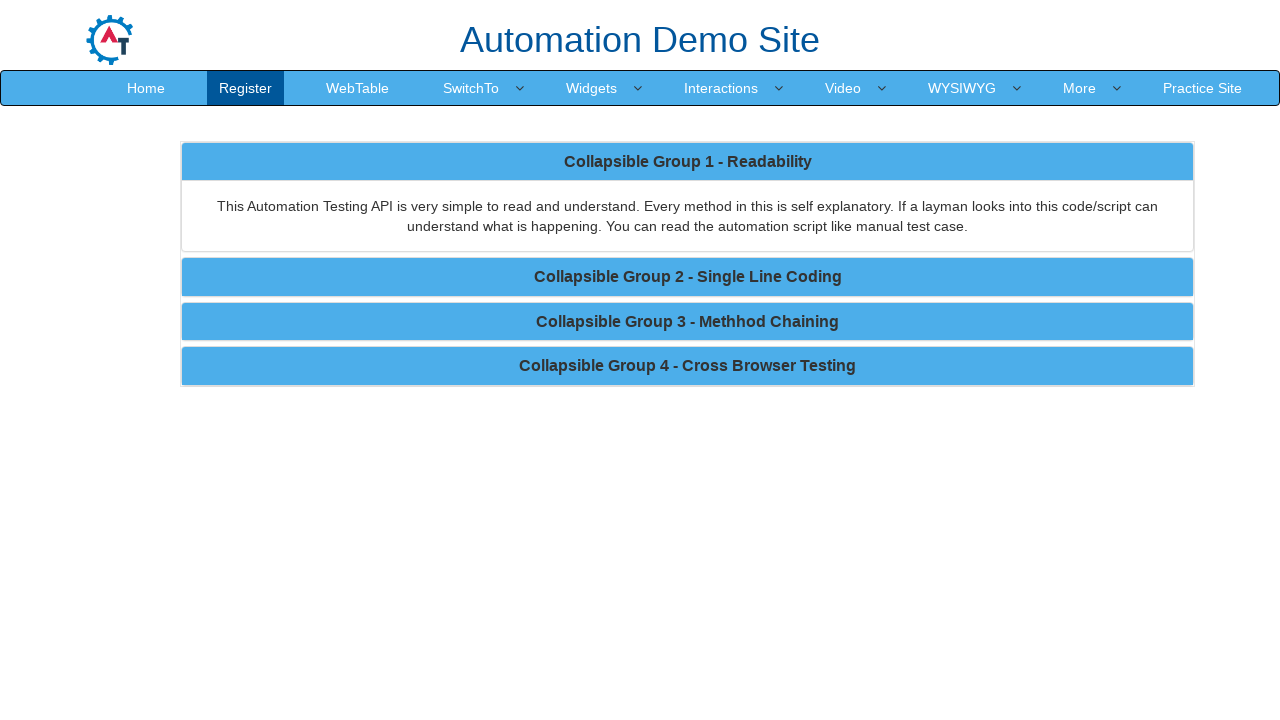

Verified Section 1 panel is visible (expanded by default)
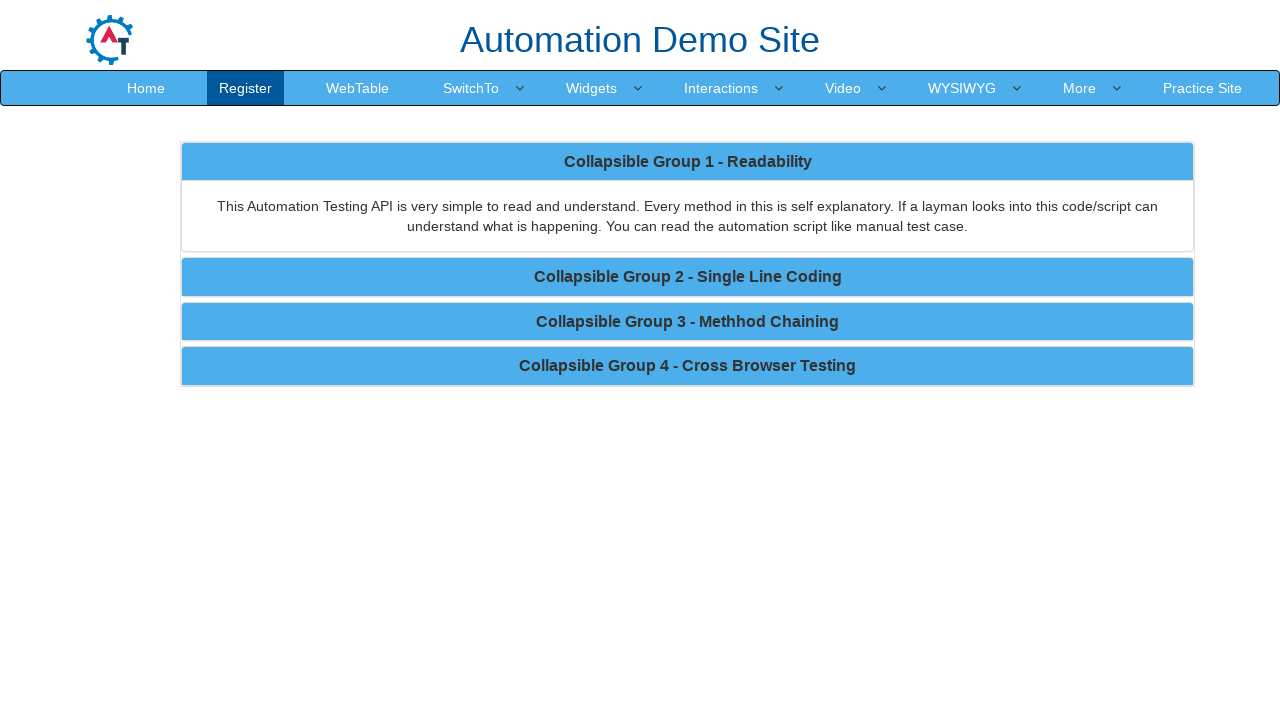

Clicked on Section 2 (Coding) accordion header at (688, 277) on xpath=//b[contains(text(),'Coding')]
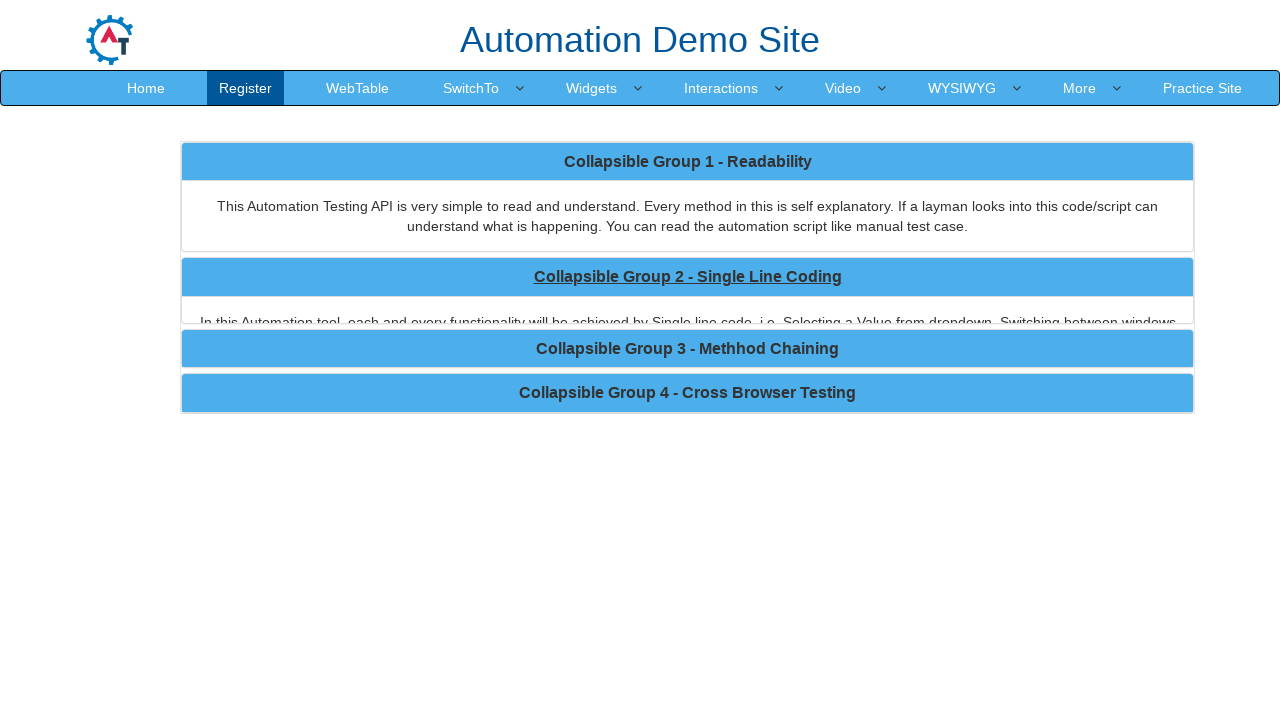

Waited for Section 2 panel content to become visible
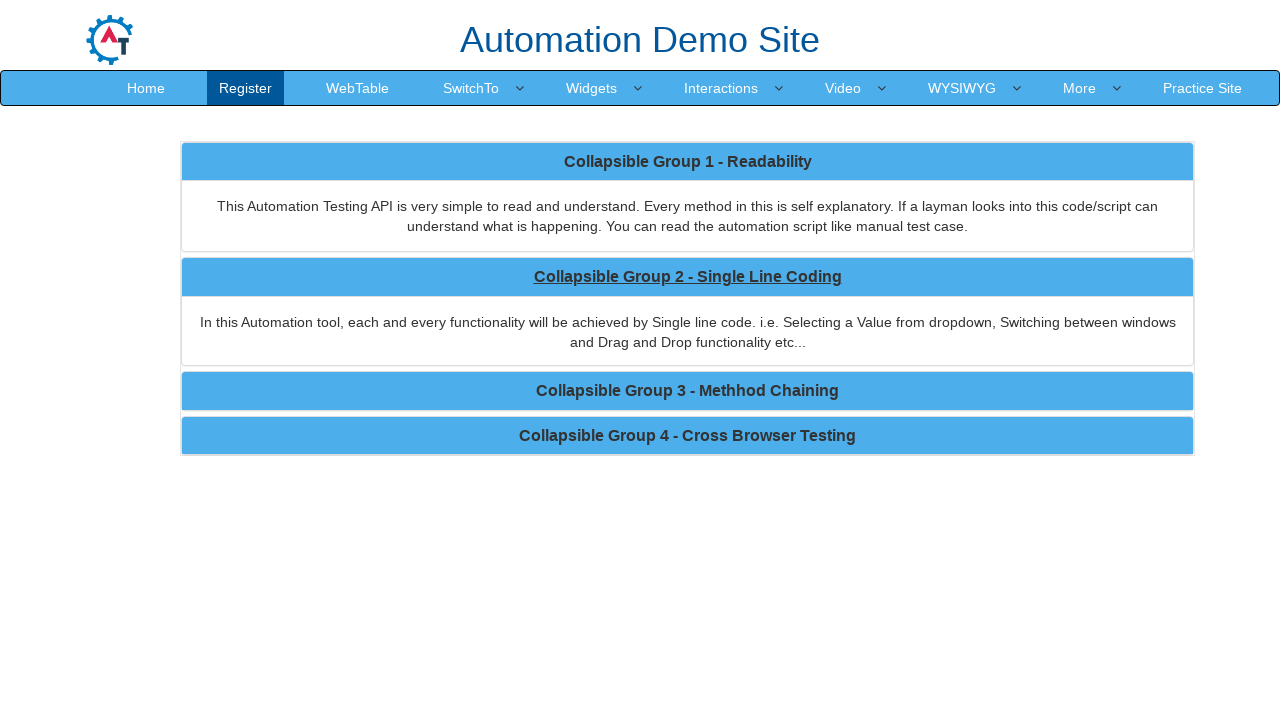

Verified Section 2 (Coding) panel is now visible
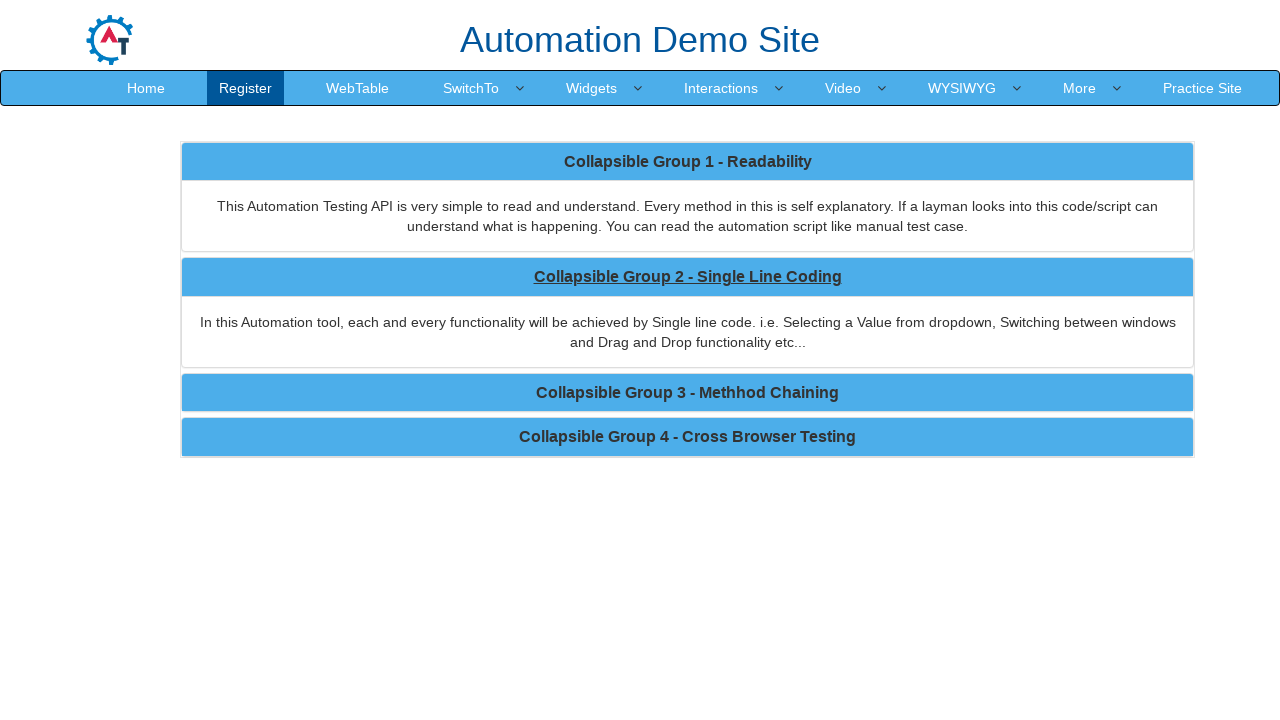

Clicked on Section 3 (Chaining) accordion header at (688, 392) on xpath=//b[contains(text(),'Chaining')]
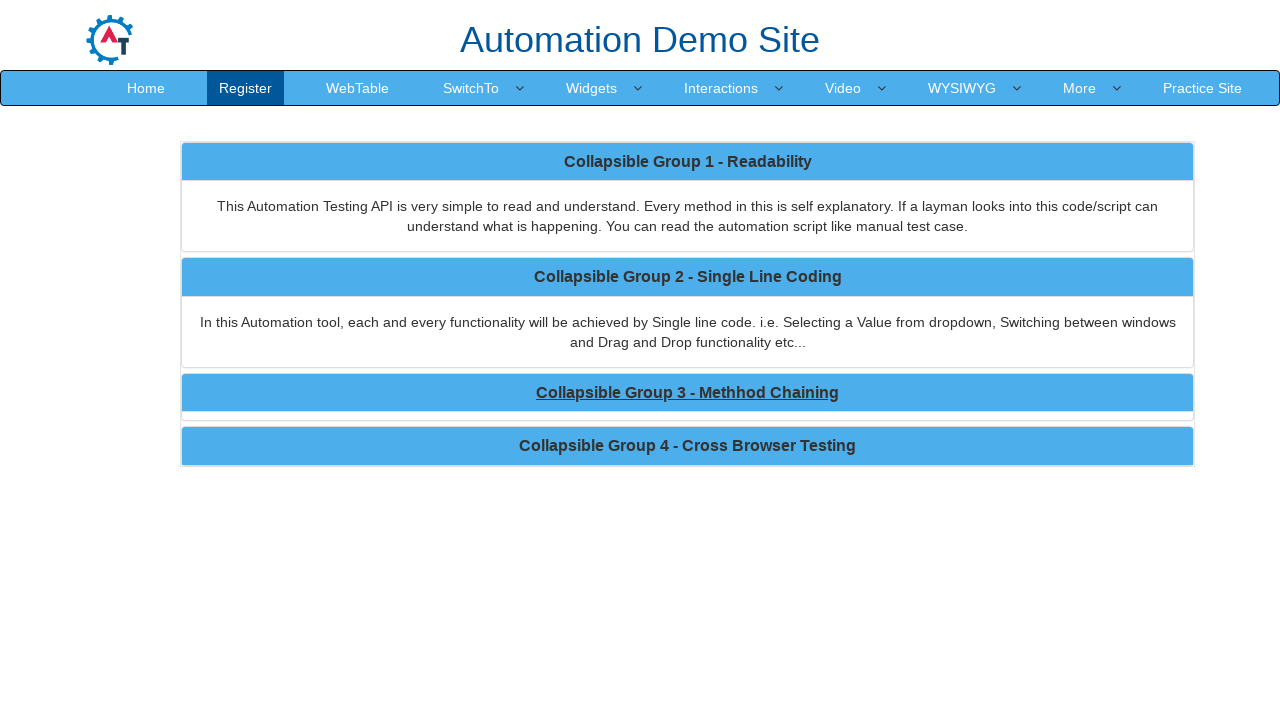

Waited for Section 3 panel content to become visible
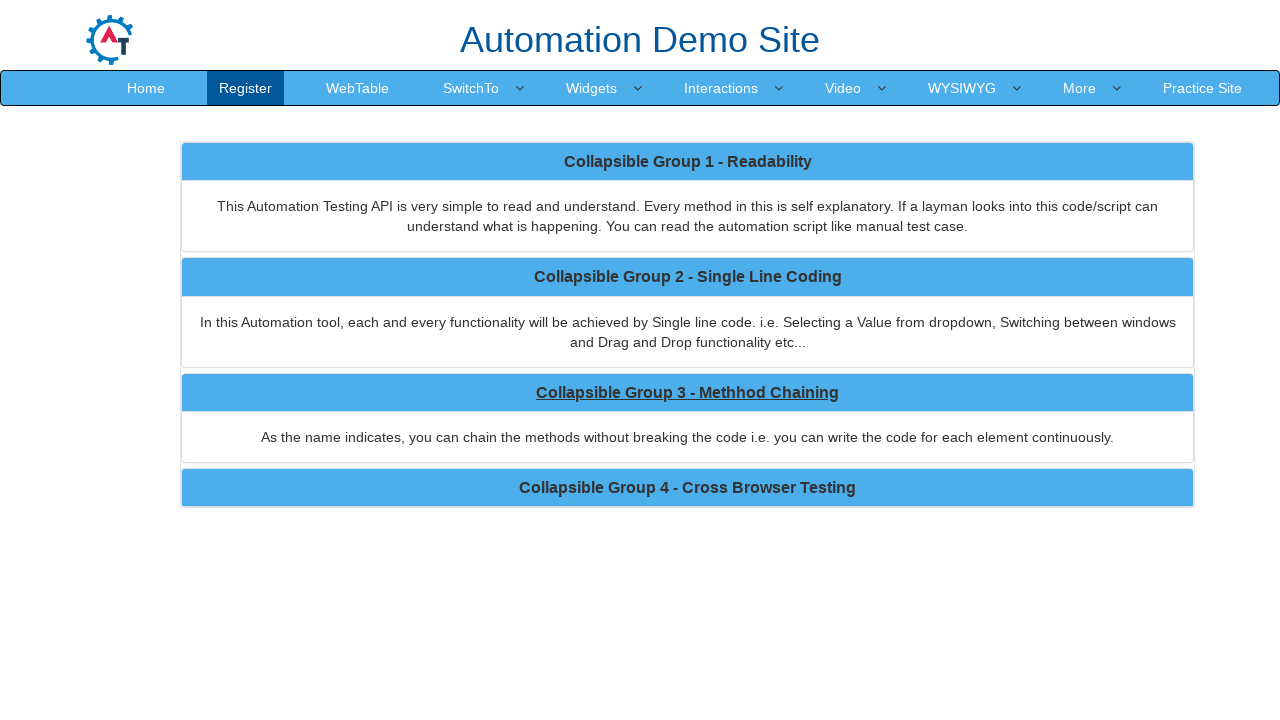

Verified Section 3 (Chaining) panel is now visible
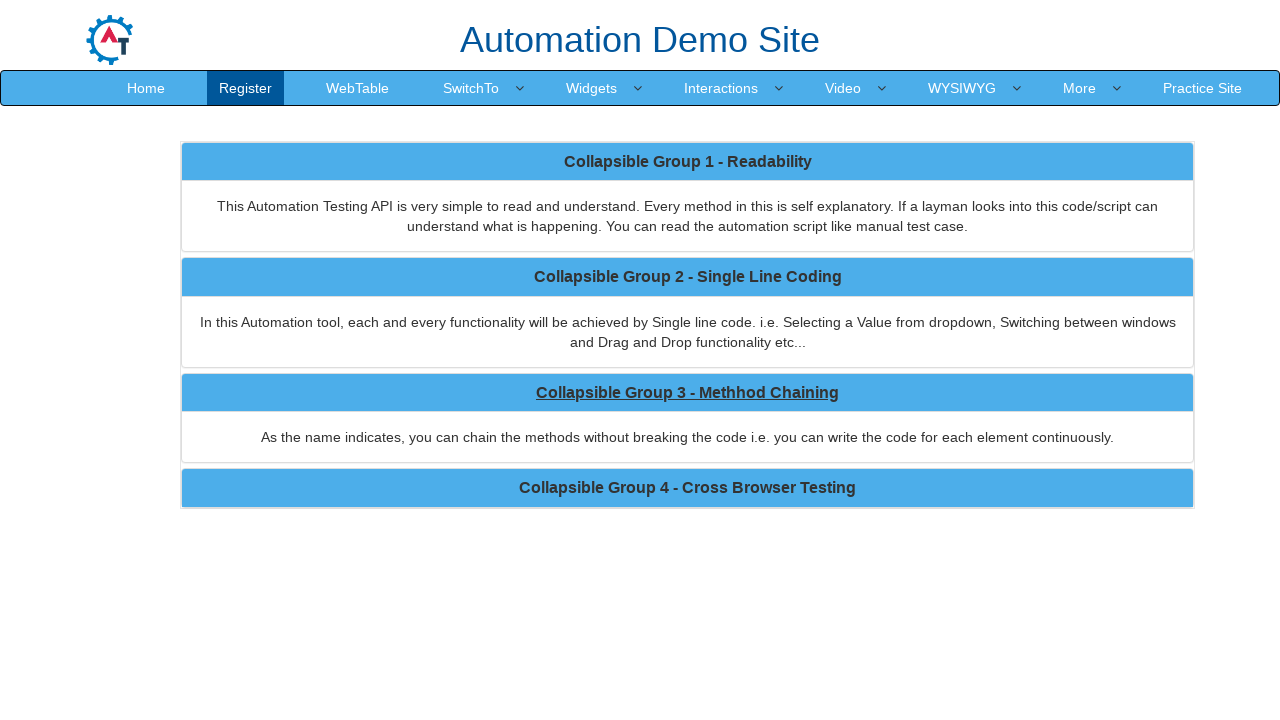

Clicked on Section 3 (Chaining) accordion header to collapse it at (688, 392) on xpath=//b[contains(text(),'Chaining')]
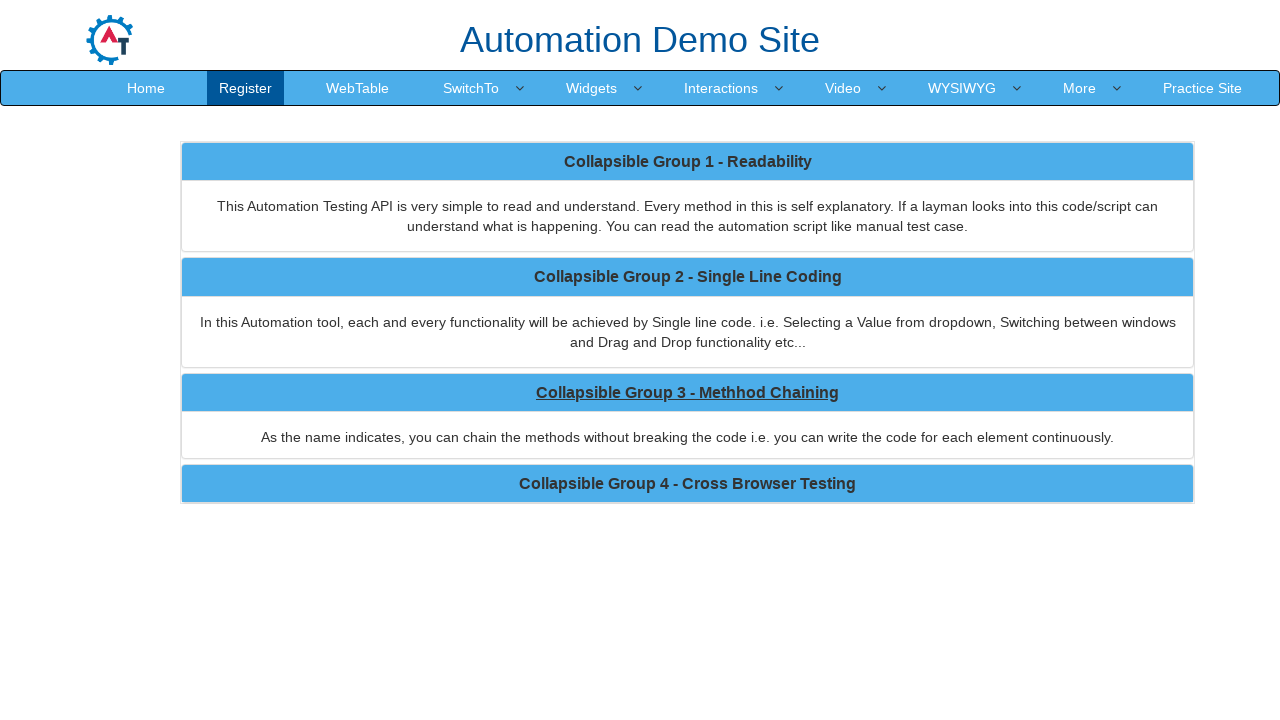

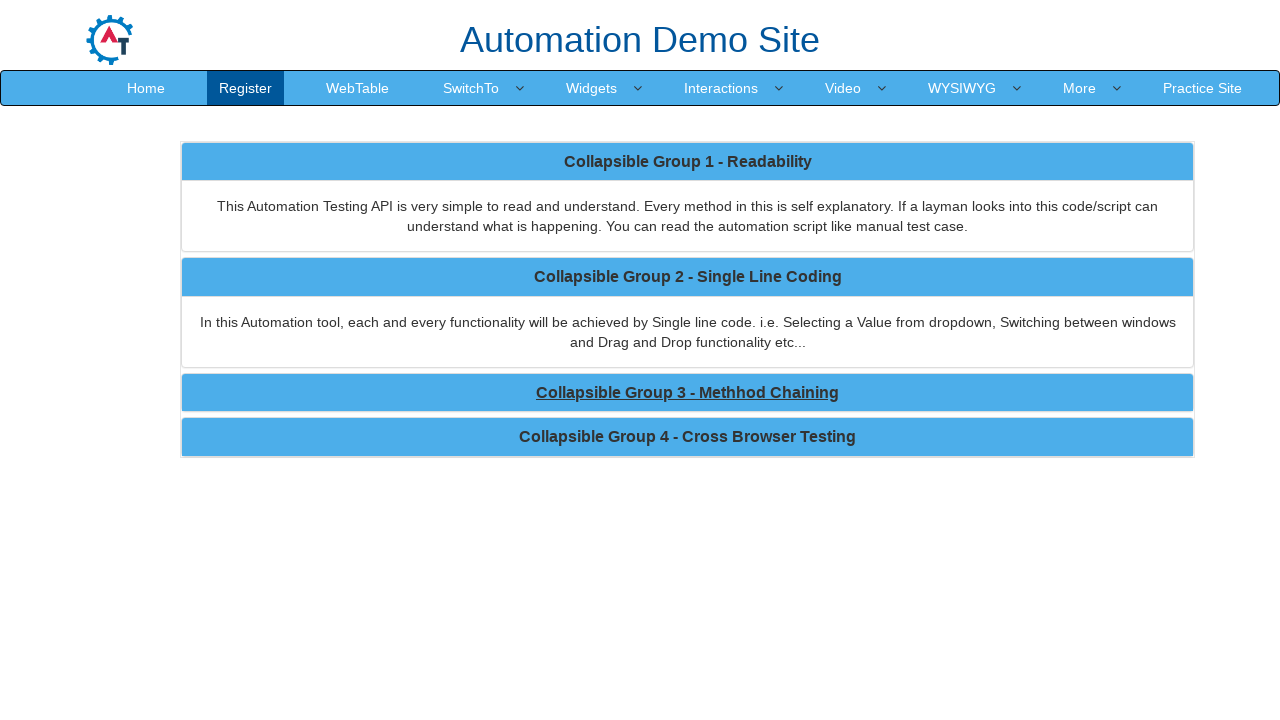